Tests A/B test opt-out by adding the opt-out cookie before navigating to the A/B test page, then verifying the page shows the opt-out state.

Starting URL: http://the-internet.herokuapp.com

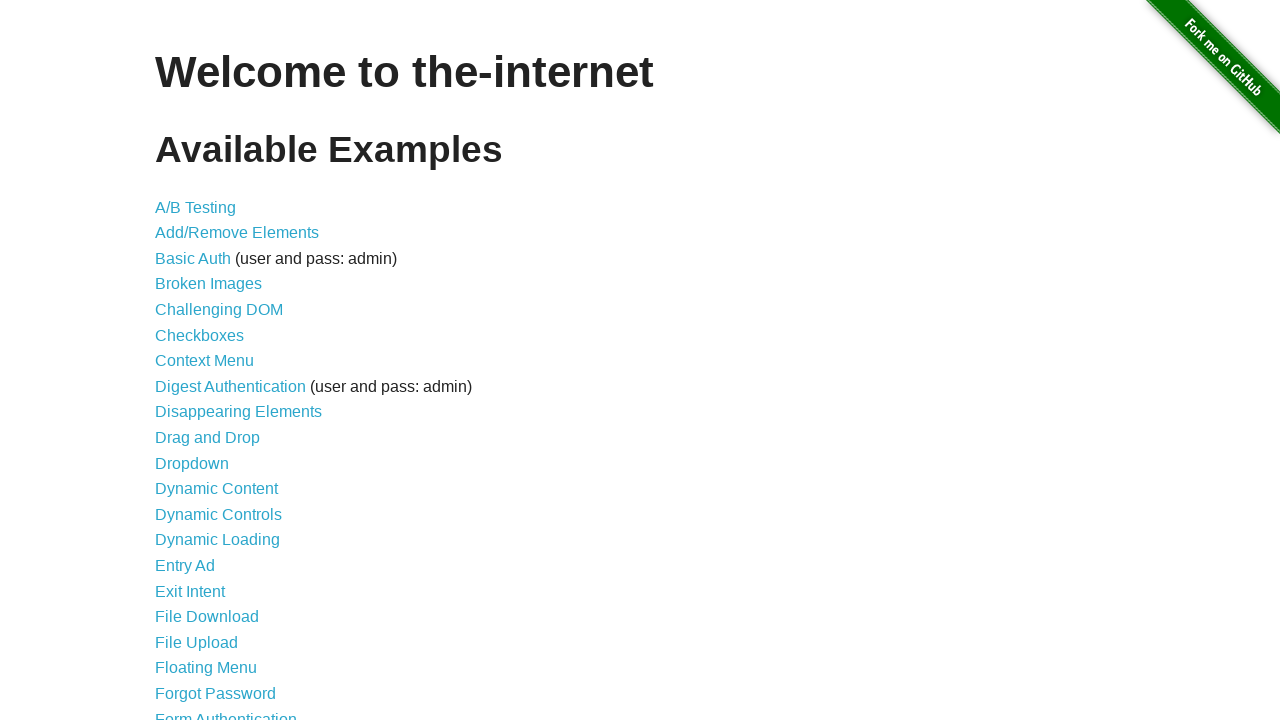

Added opt-out cookie 'optimizelyOptOut' to the context
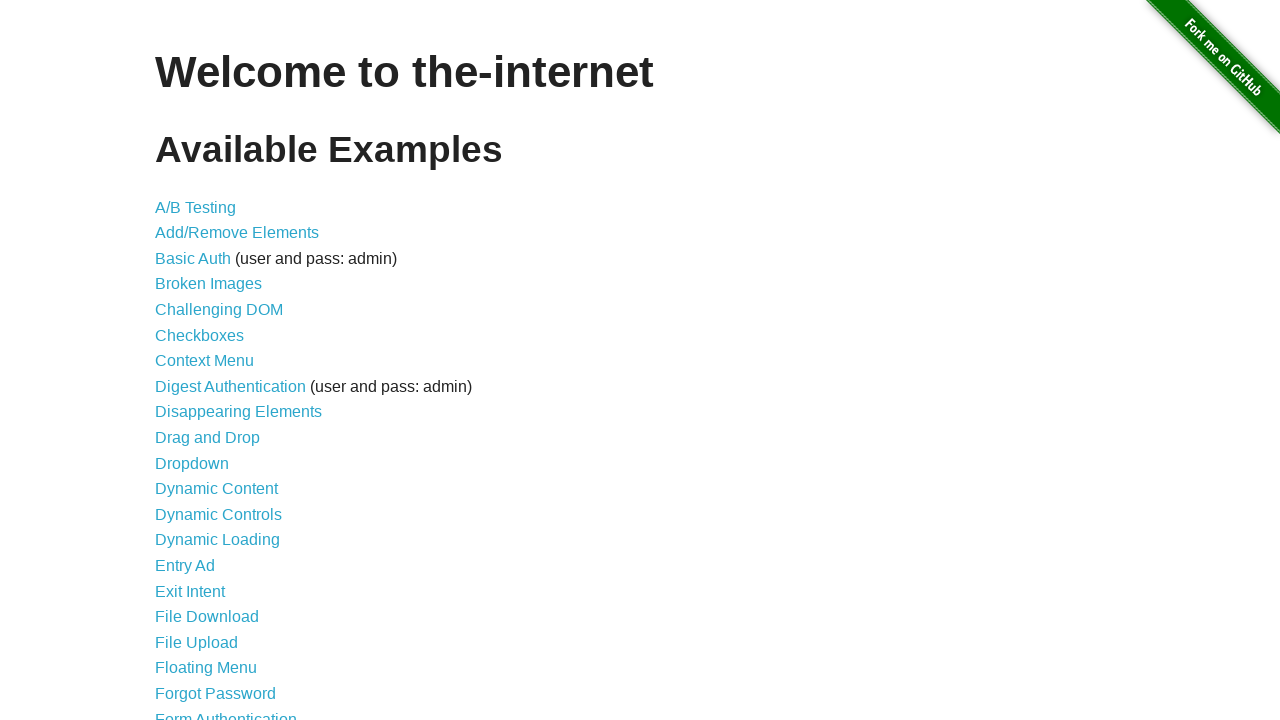

Navigated to A/B test page
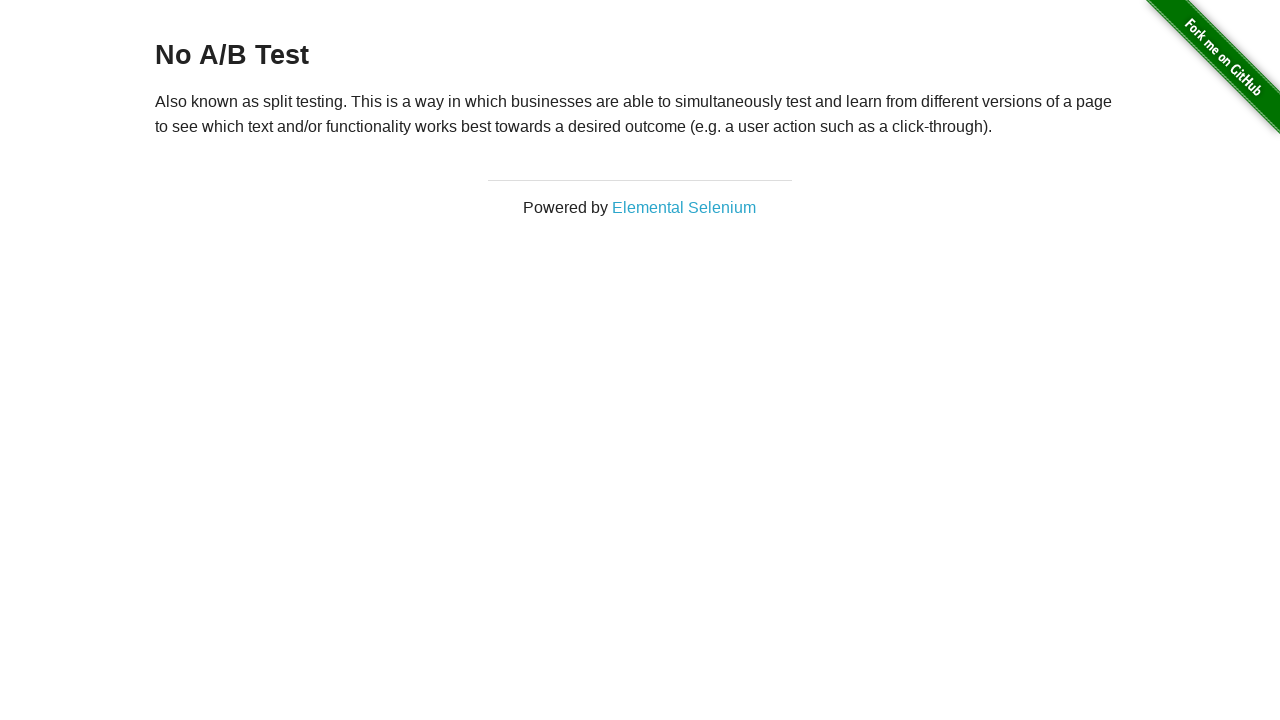

Retrieved heading text from page
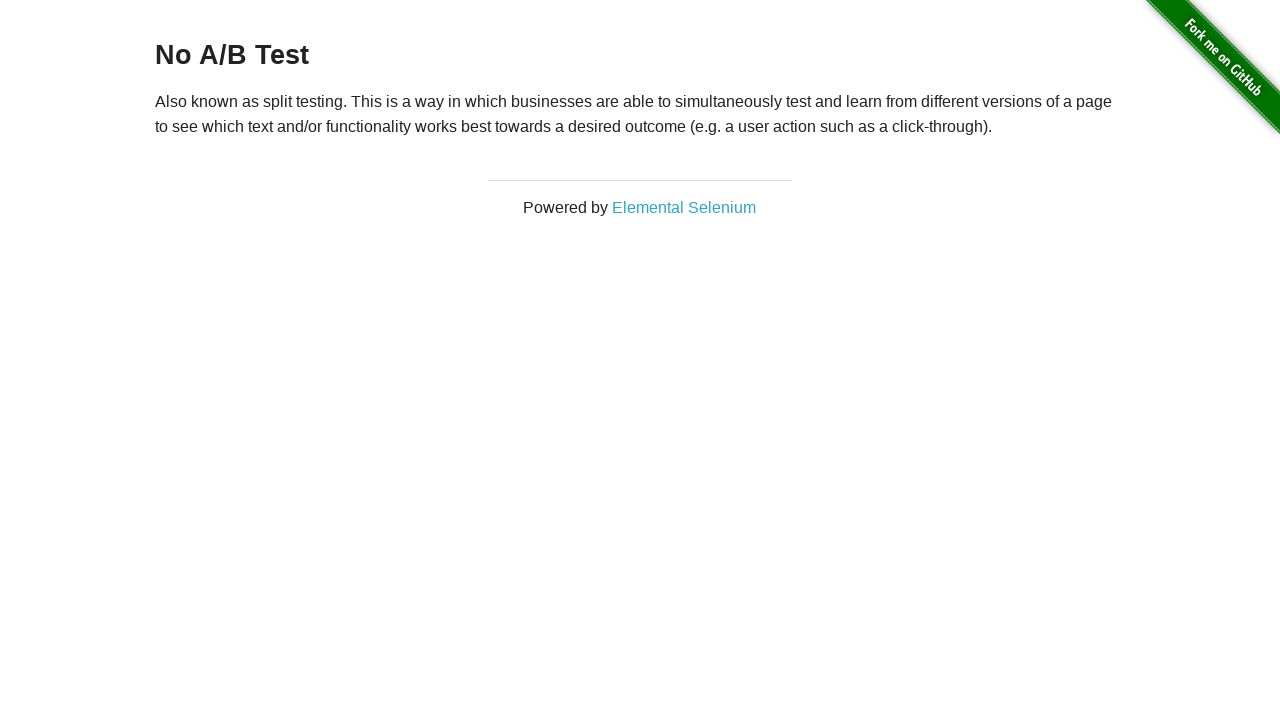

Verified page shows 'No A/B Test' heading confirming opt-out state
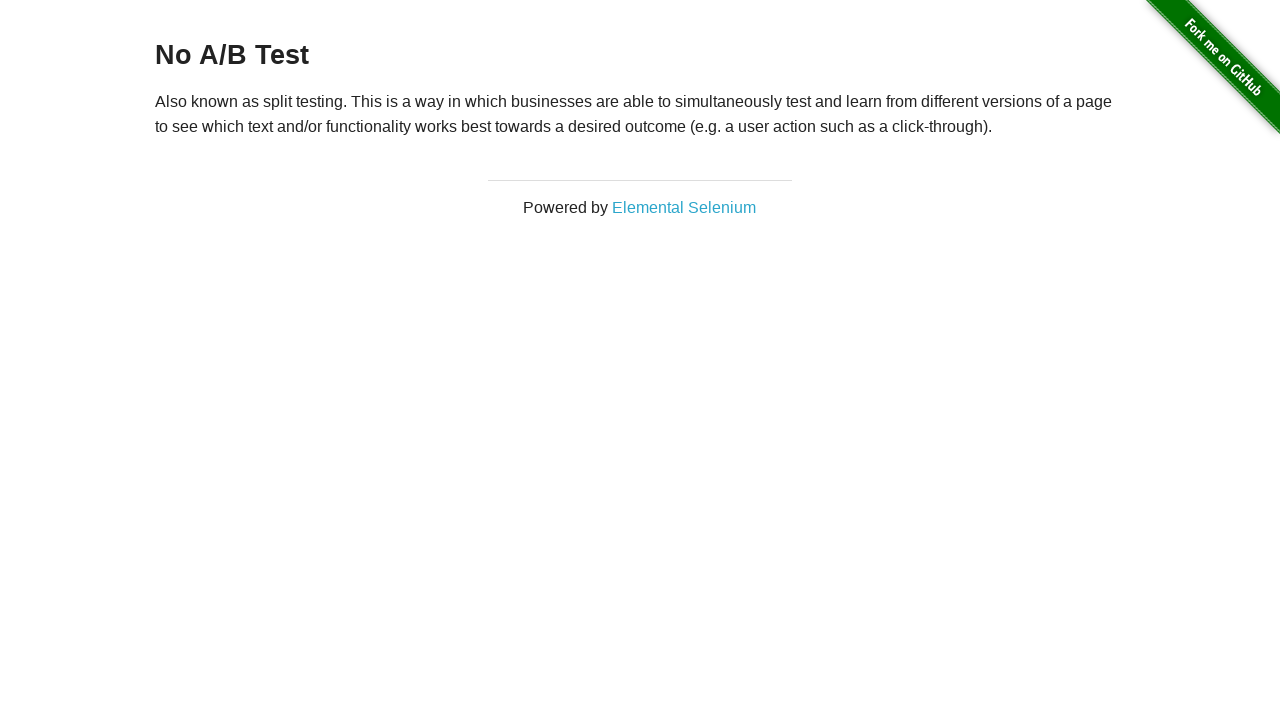

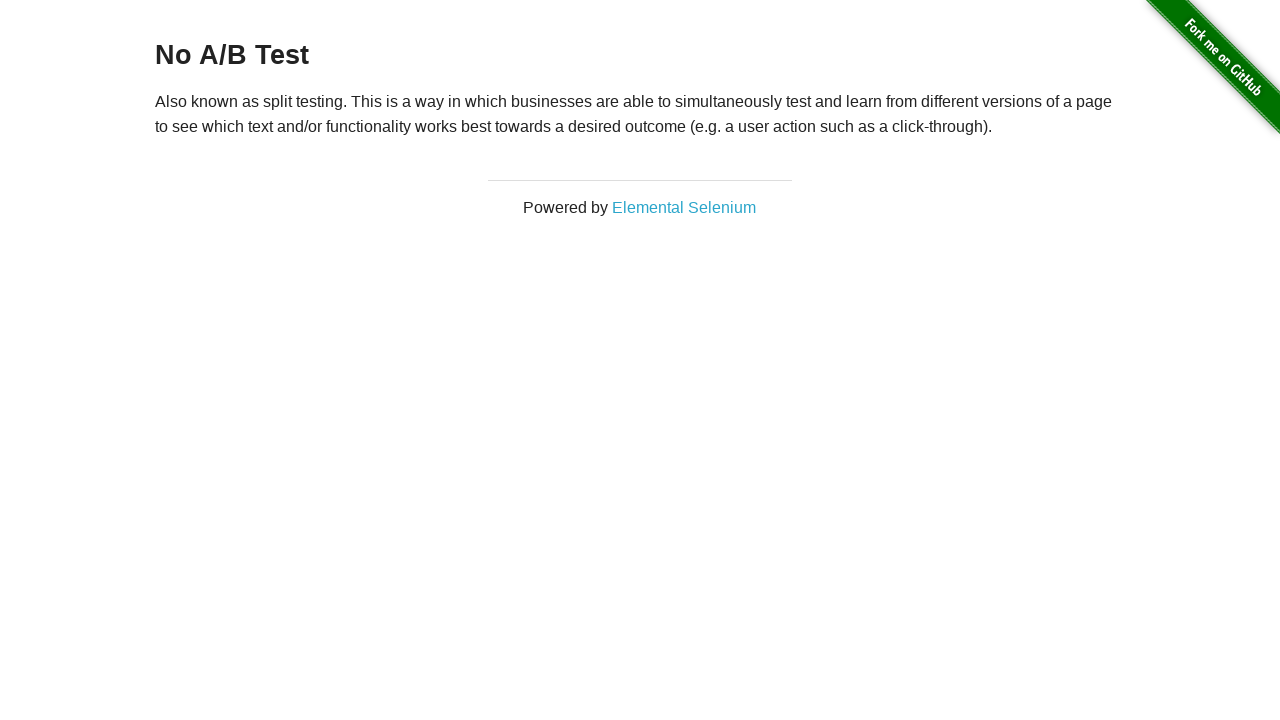